Navigates to W3Schools HTML forms page and verifies presence of input elements

Starting URL: http://www.w3schools.com/html/html_forms.asp

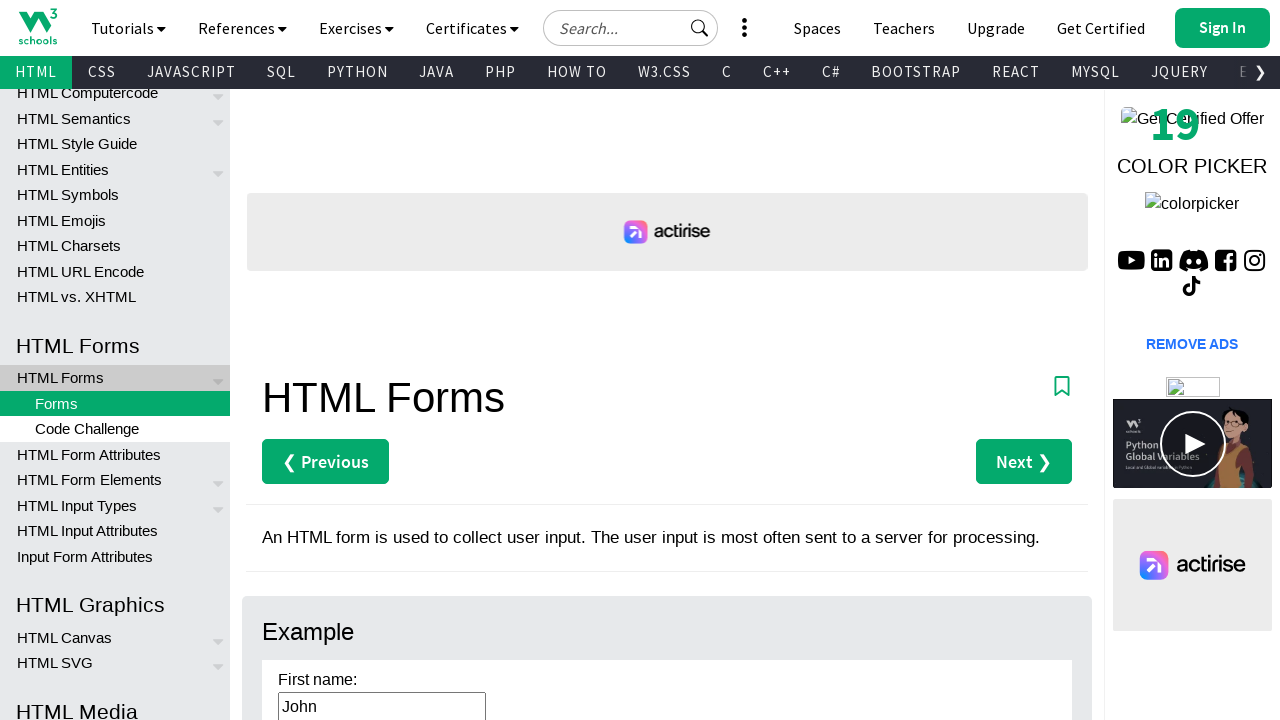

Navigated to W3Schools HTML forms page
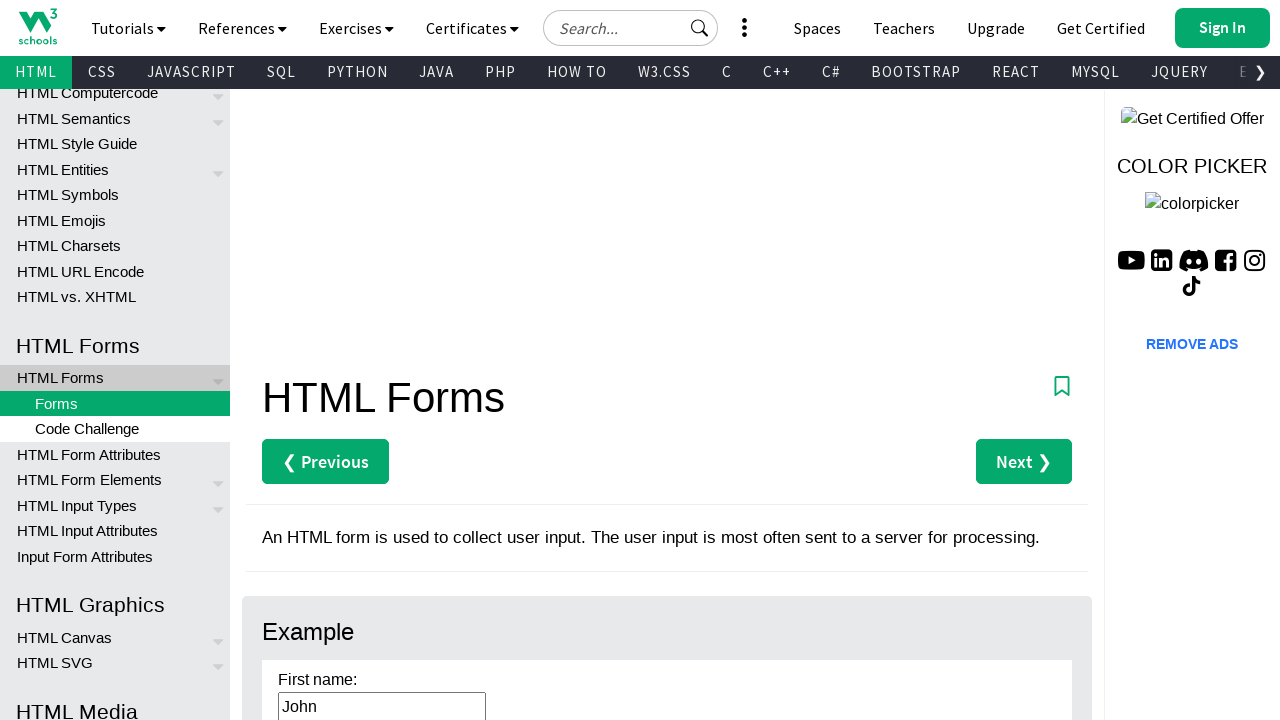

Input elements loaded on the page
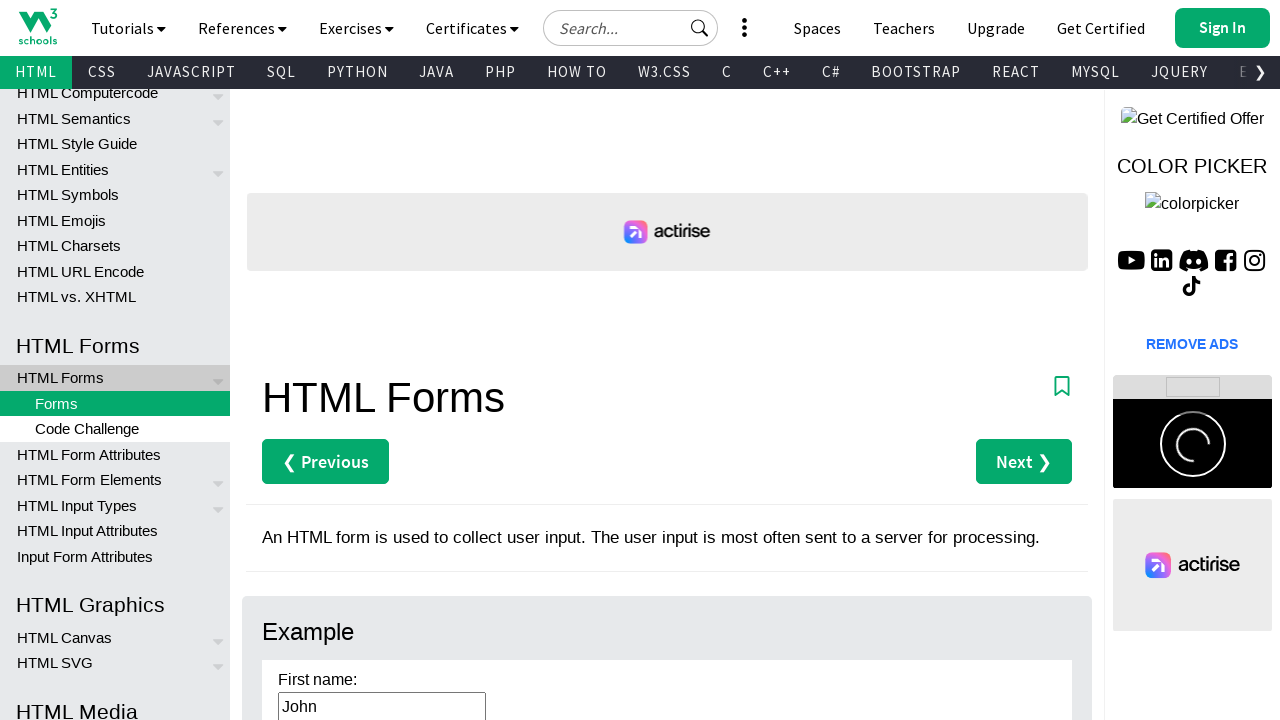

Found 25 input elements on the page
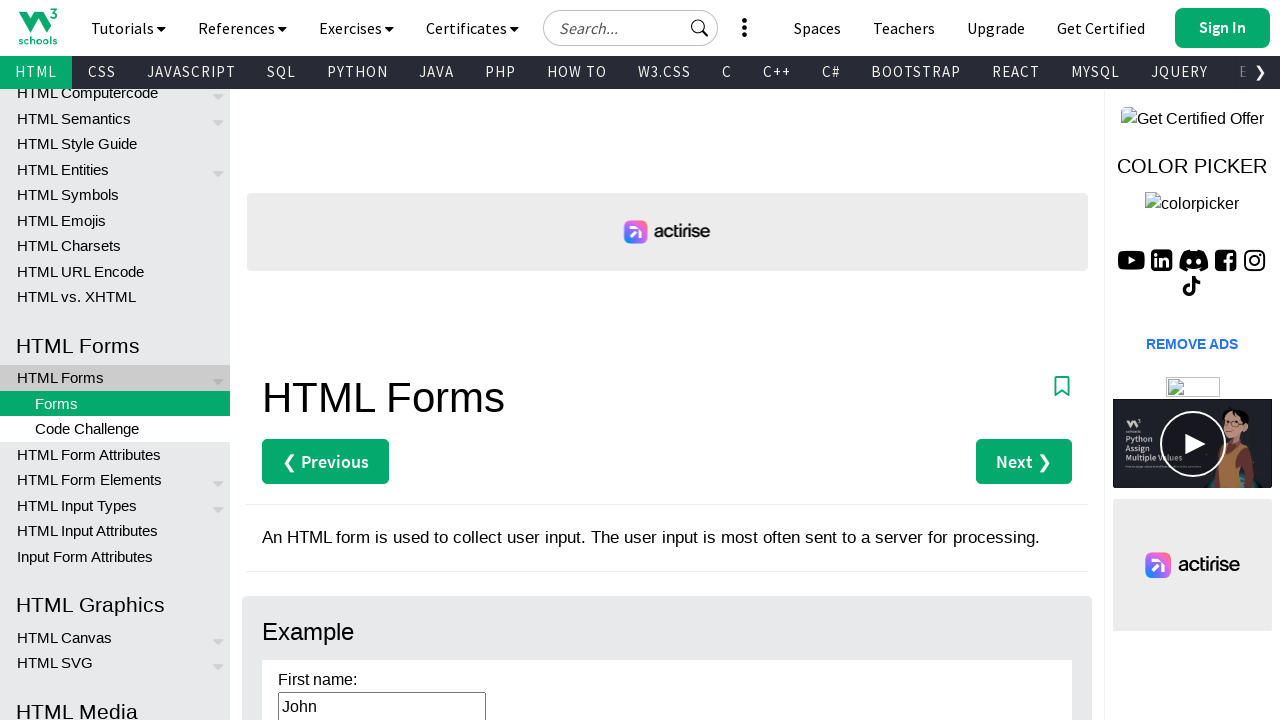

Verified that input elements are present (assertion passed)
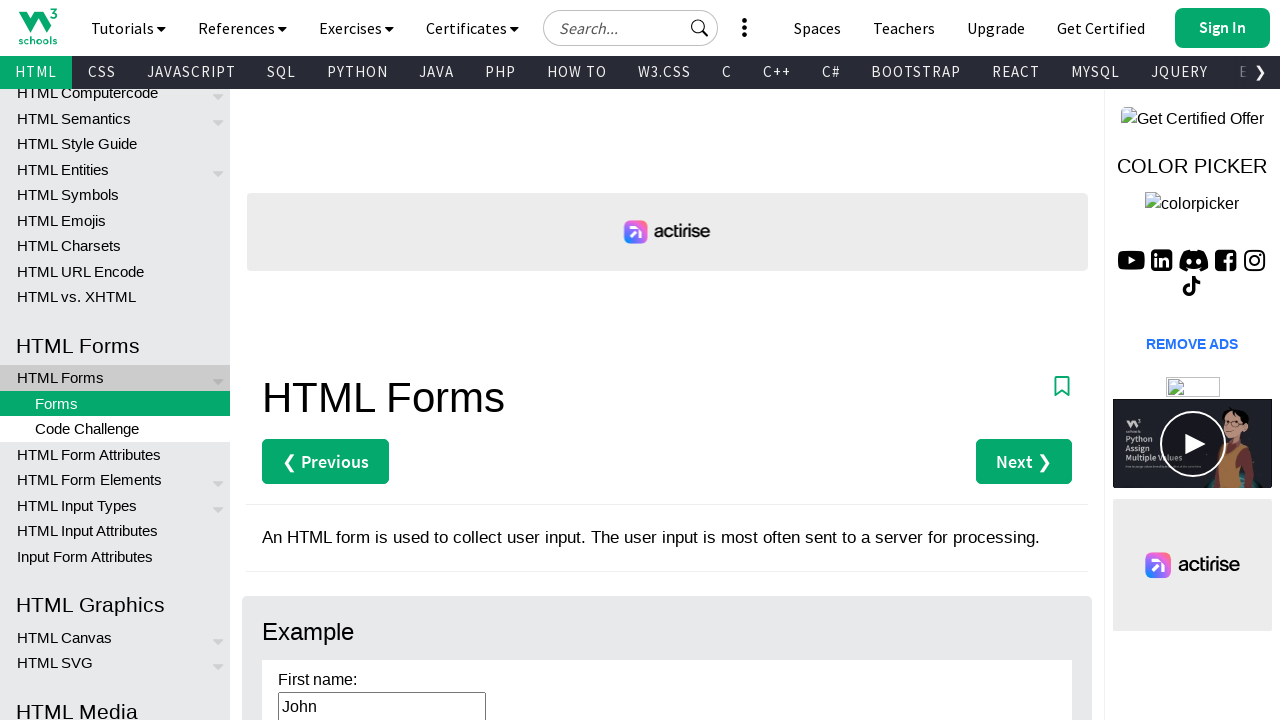

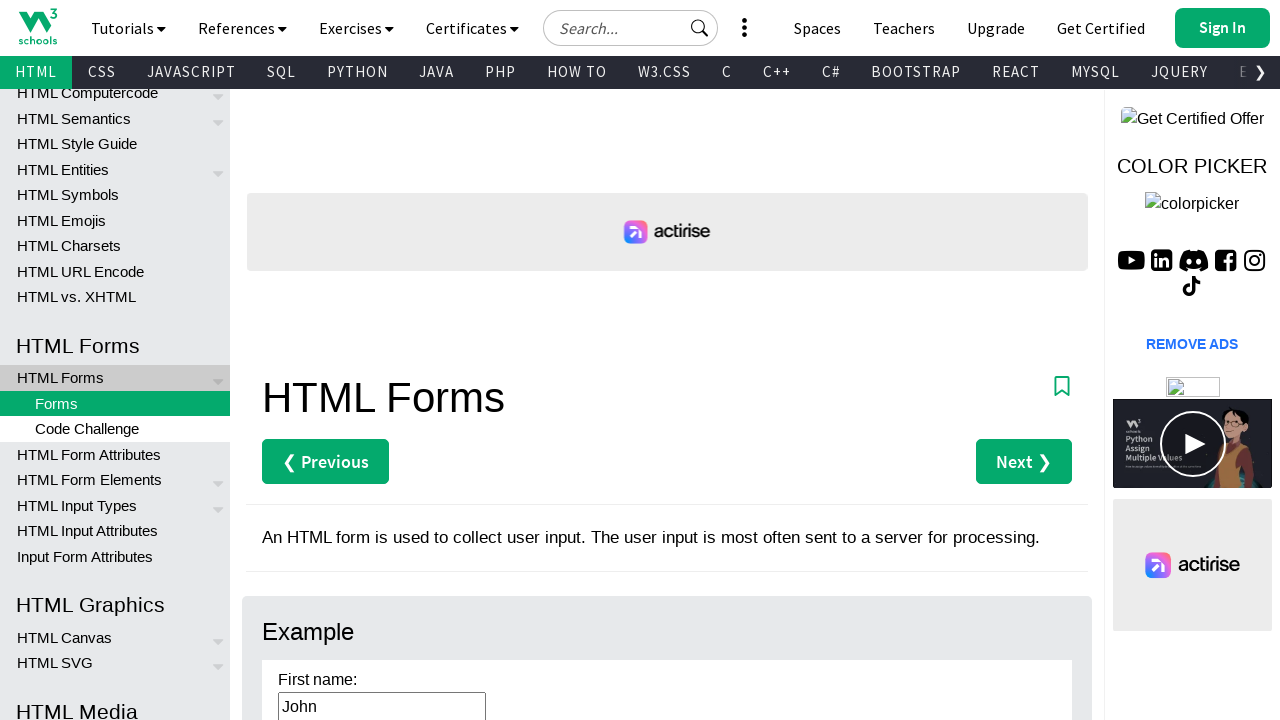